Navigates to Python.org and verifies that "Python" appears in the page title

Starting URL: http://www.python.org

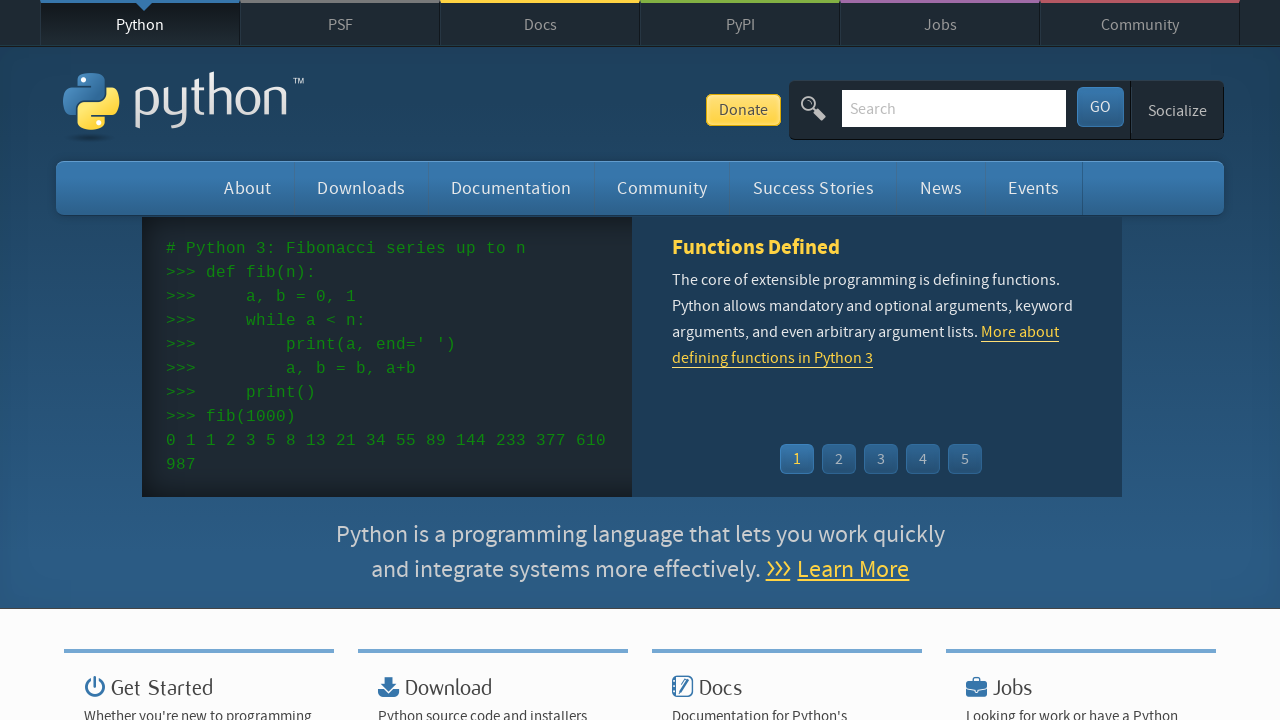

Navigated to http://www.python.org
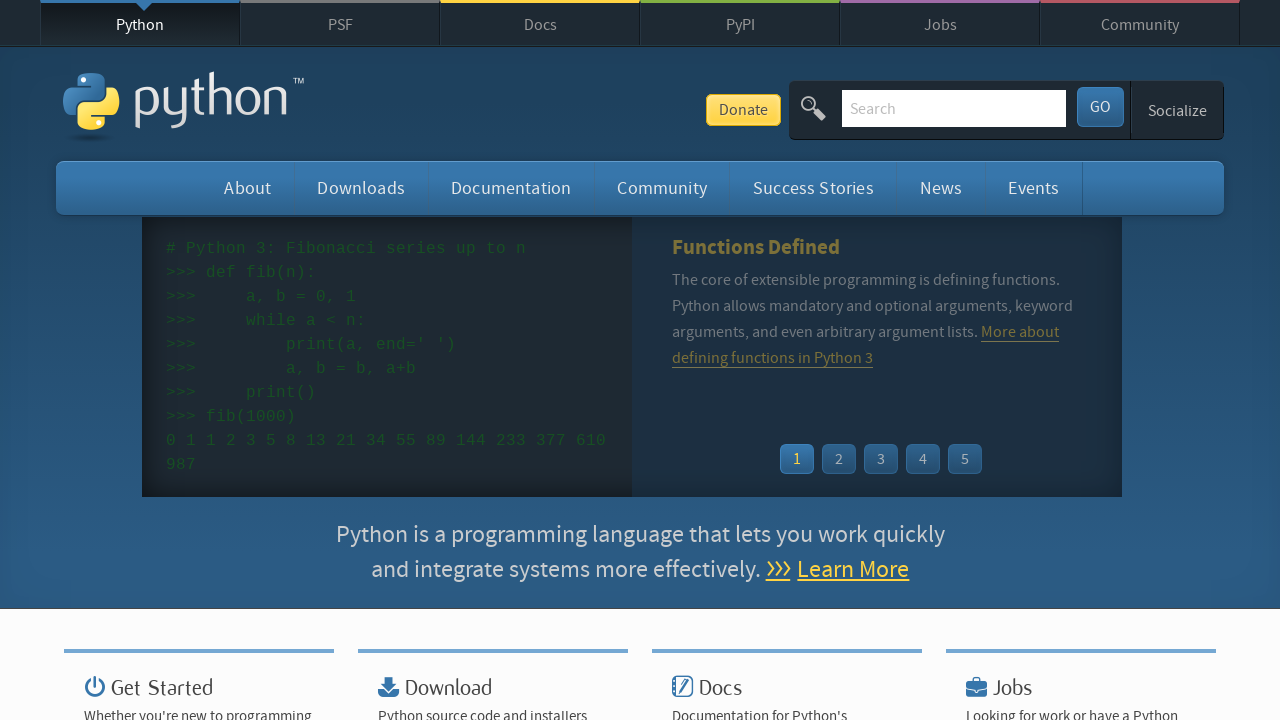

Page loaded and DOM content ready
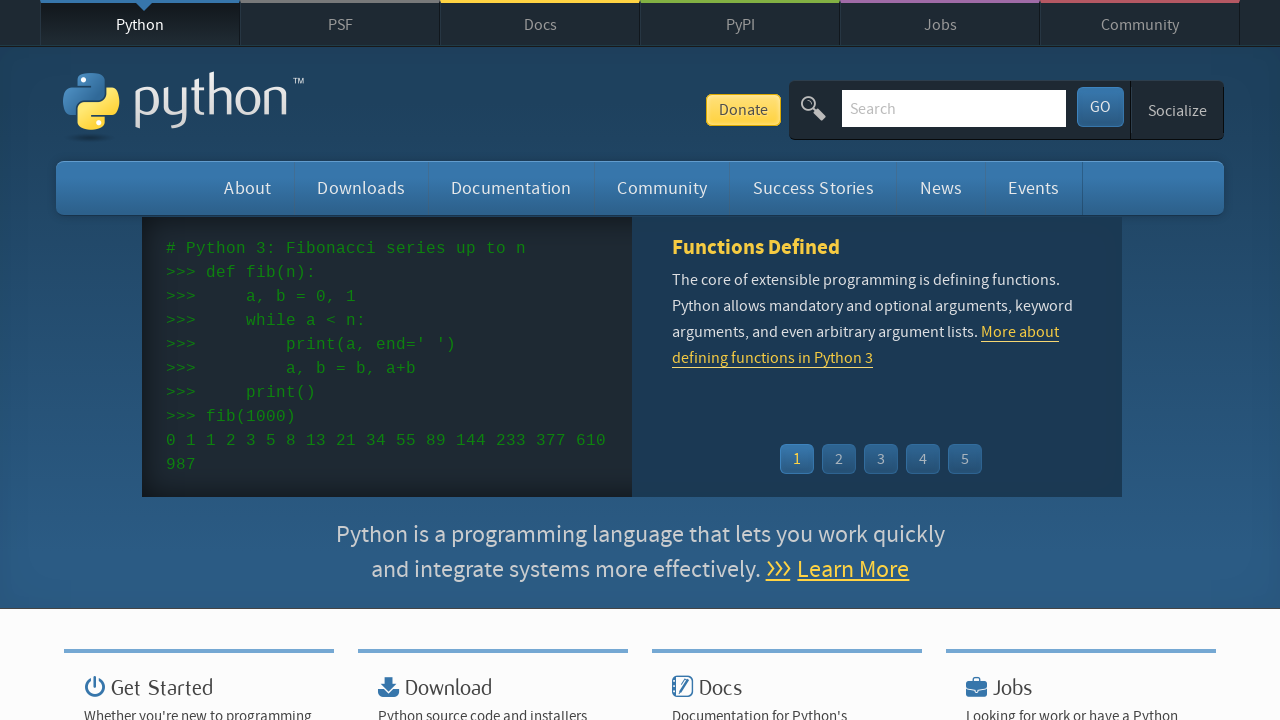

Verified 'Python' appears in page title: Welcome to Python.org
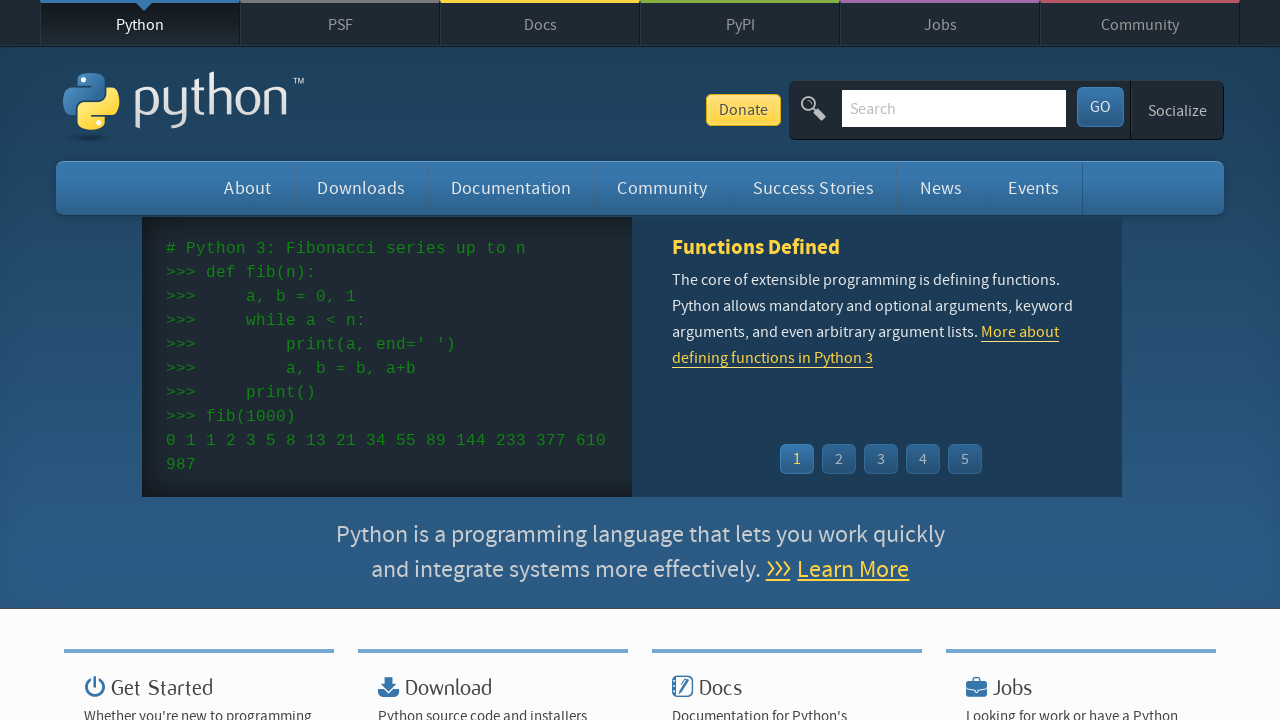

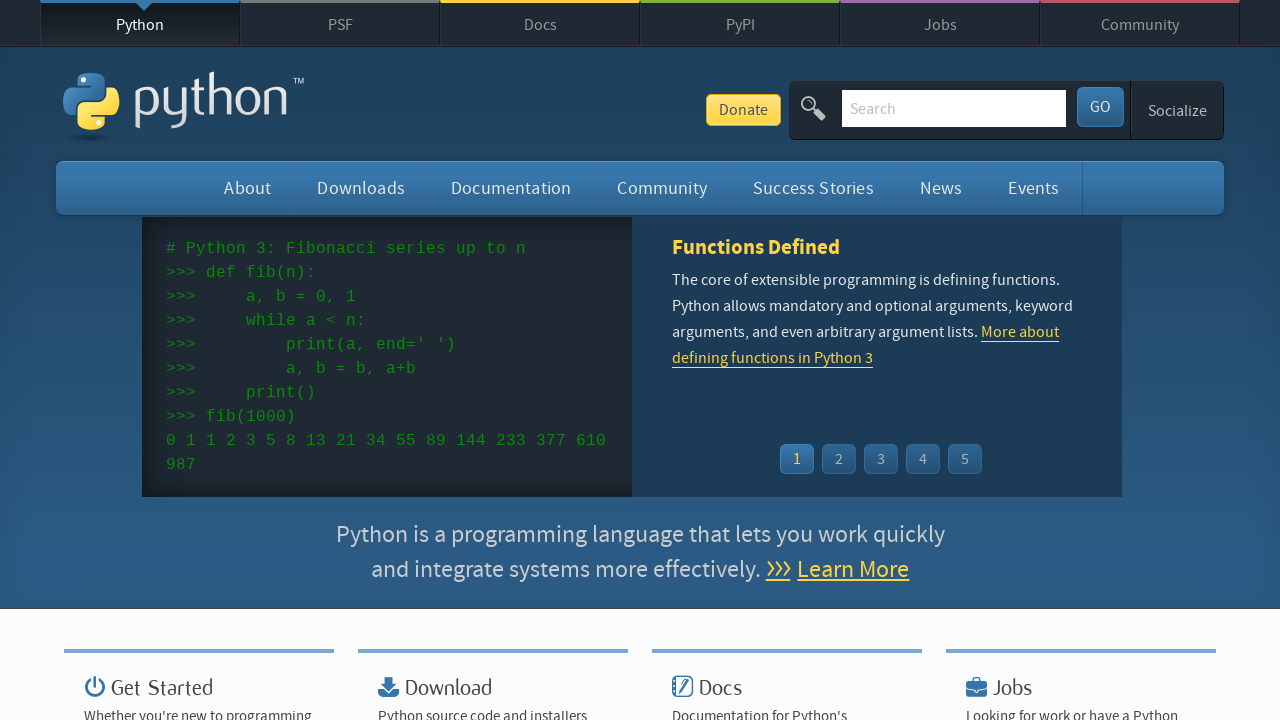